Tests a flight booking form by selecting origin and destination cities, selecting a departure date, enabling senior citizen discount, adding passengers, selecting currency, and submitting the search form.

Starting URL: https://rahulshettyacademy.com/dropdownsPractise/

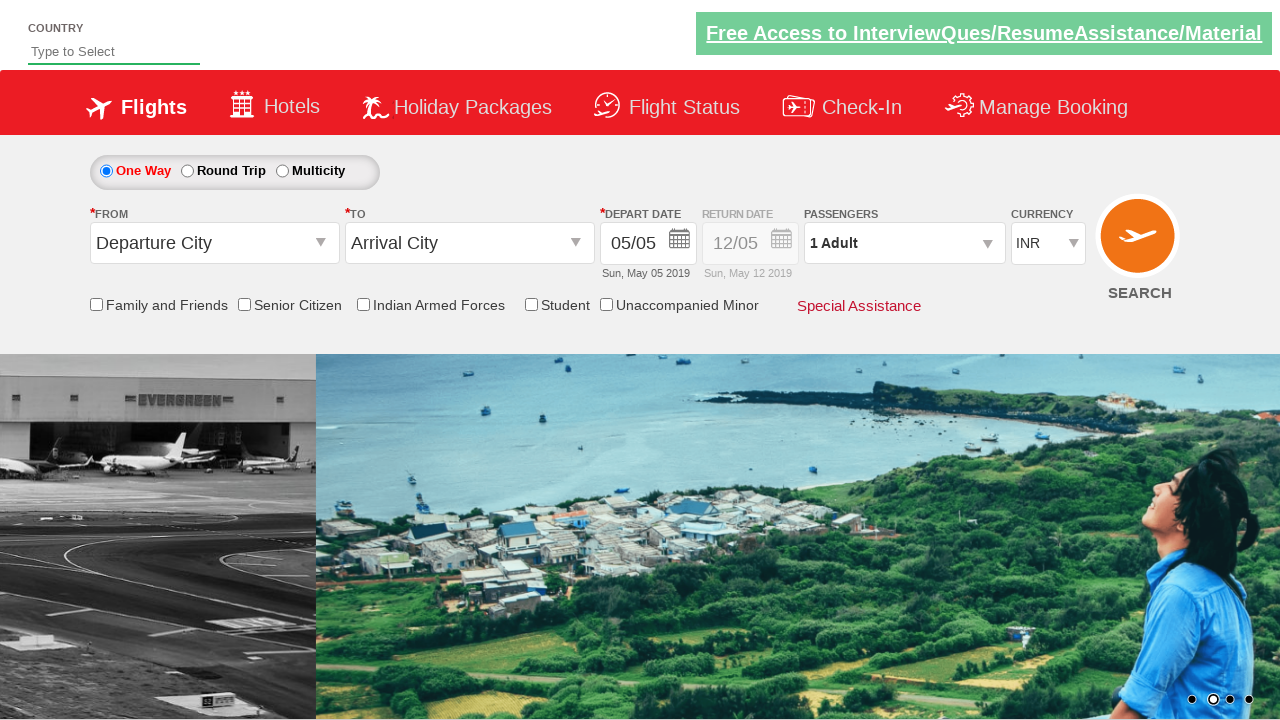

Clicked on origin station dropdown at (214, 243) on #ctl00_mainContent_ddl_originStation1_CTXT
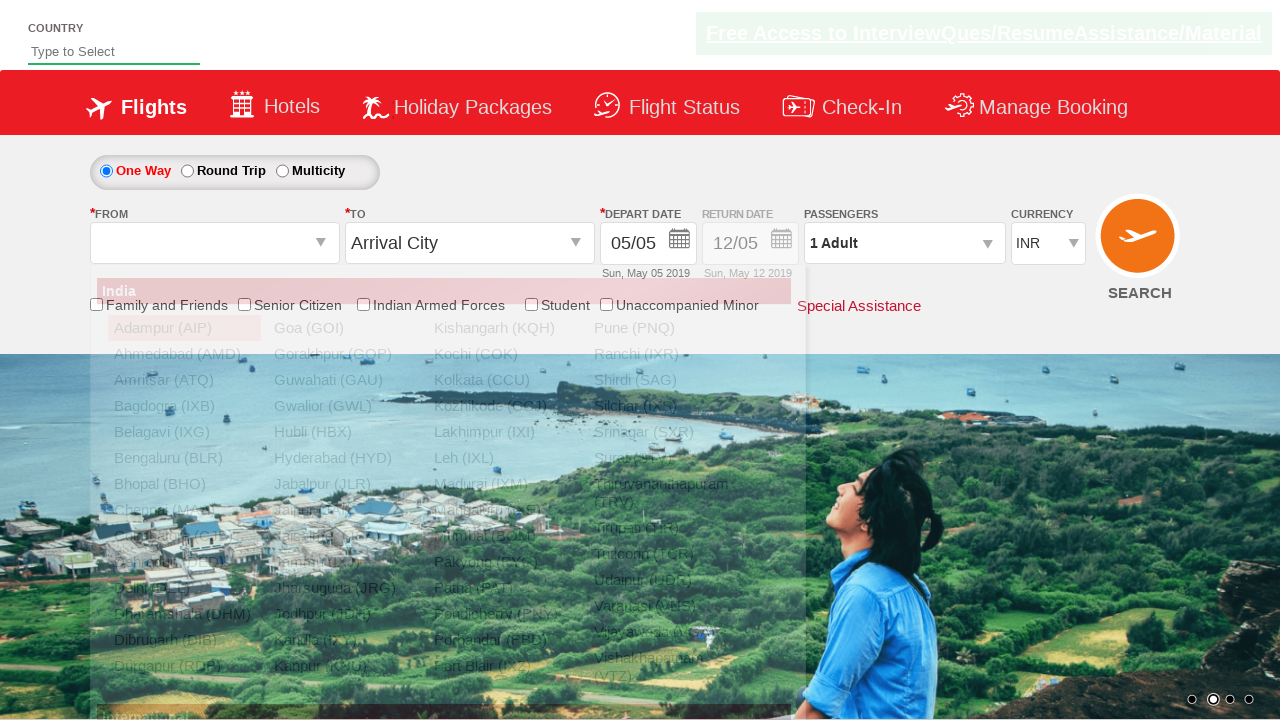

Selected Chennai (MAA) as origin city at (184, 510) on xpath=//a[@value='MAA']
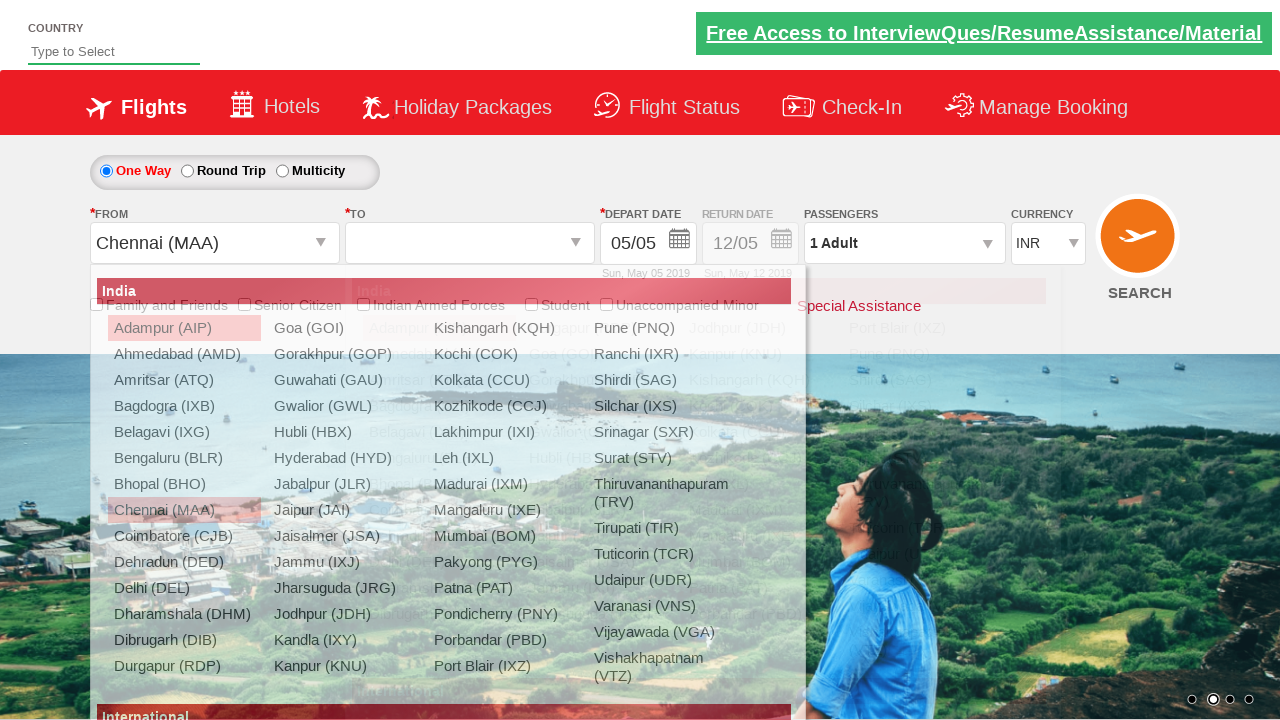

Waited for dropdown transition
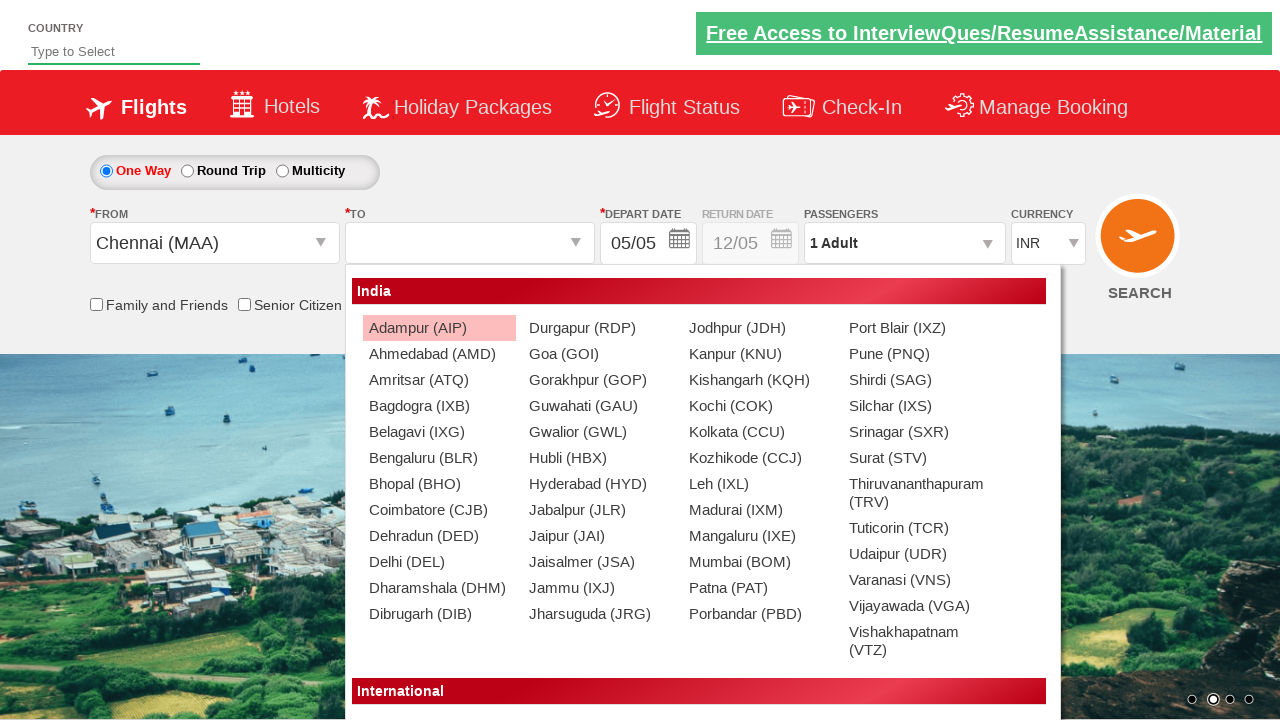

Selected Bangalore (BLR) as destination city at (439, 458) on xpath=//div[@id='glsctl00_mainContent_ddl_destinationStation1_CTNR'] //a[@value=
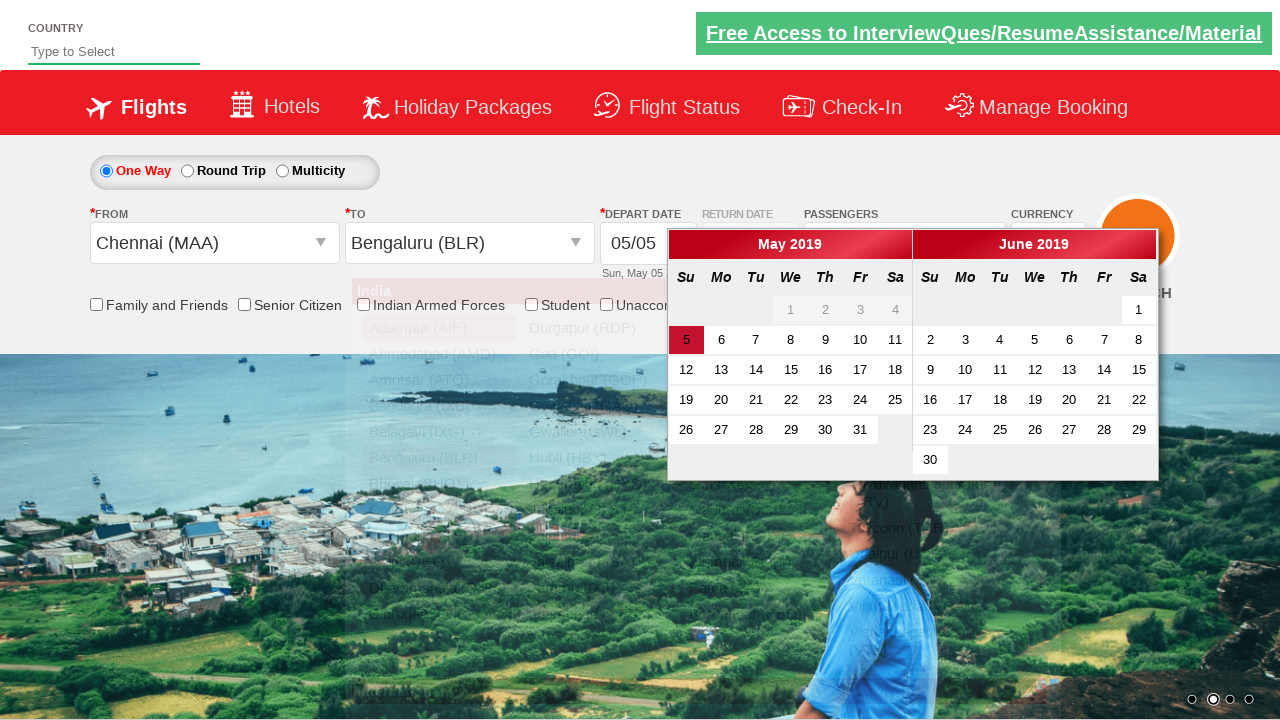

Selected departure date (today) at (686, 340) on .ui-state-default.ui-state-active
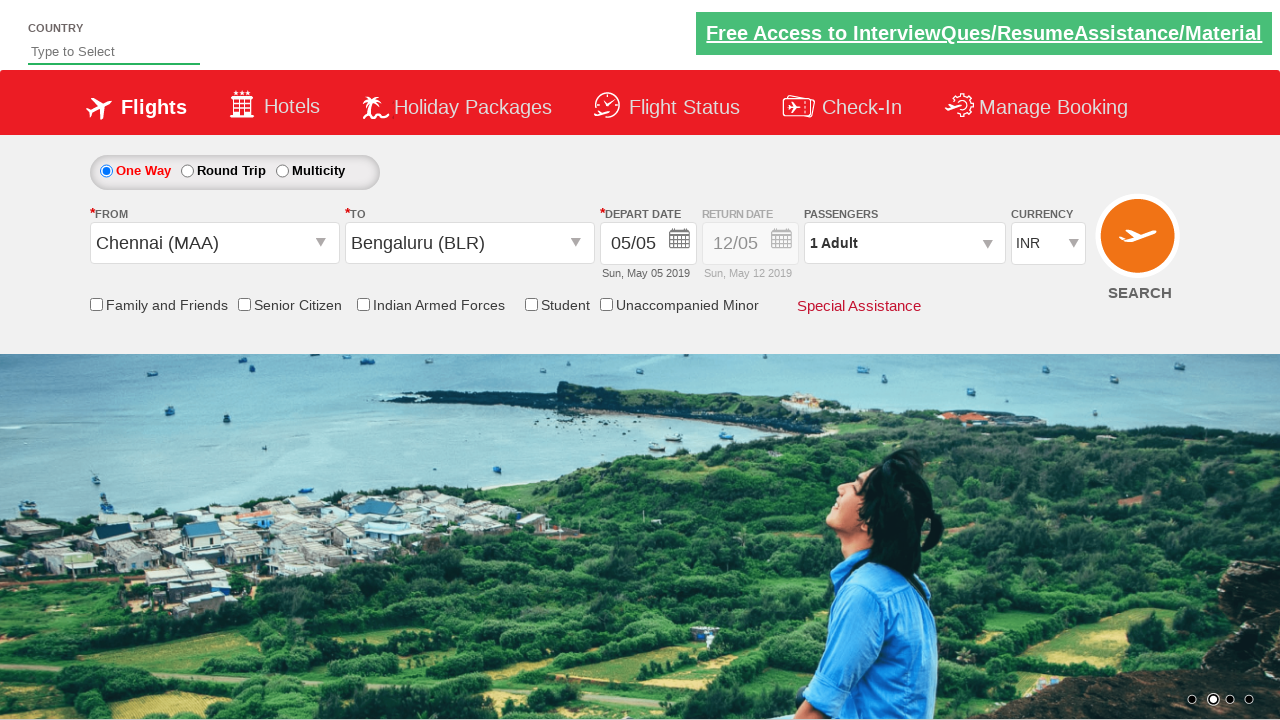

Enabled Senior Citizen discount checkbox at (244, 304) on input[name*=SeniorCitizenDiscount]
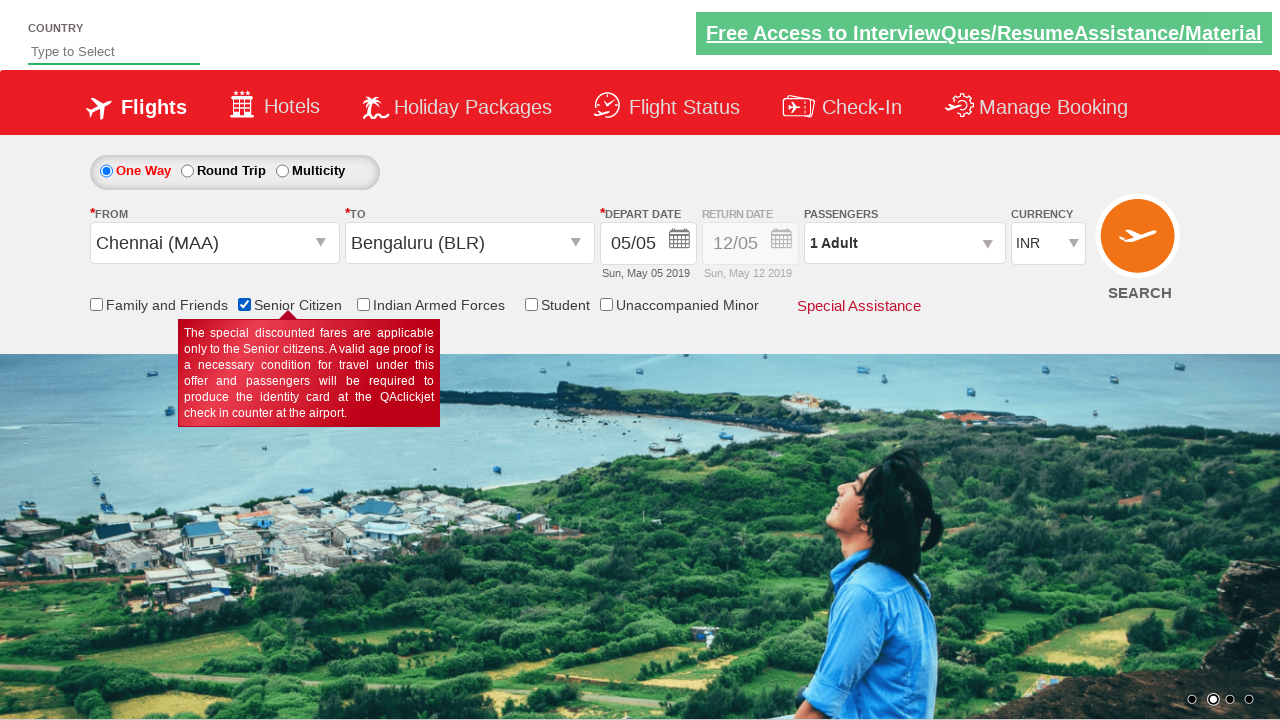

Clicked on passenger information dropdown at (904, 243) on #divpaxinfo
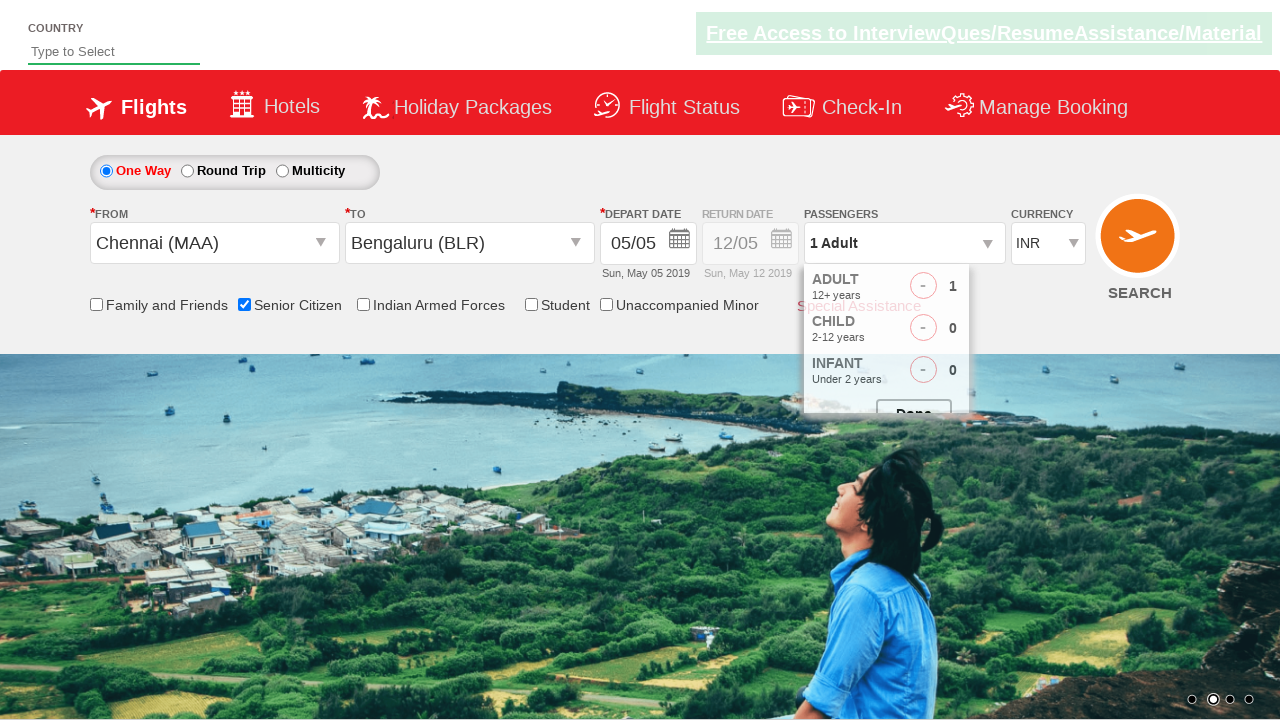

Waited for passenger options to load
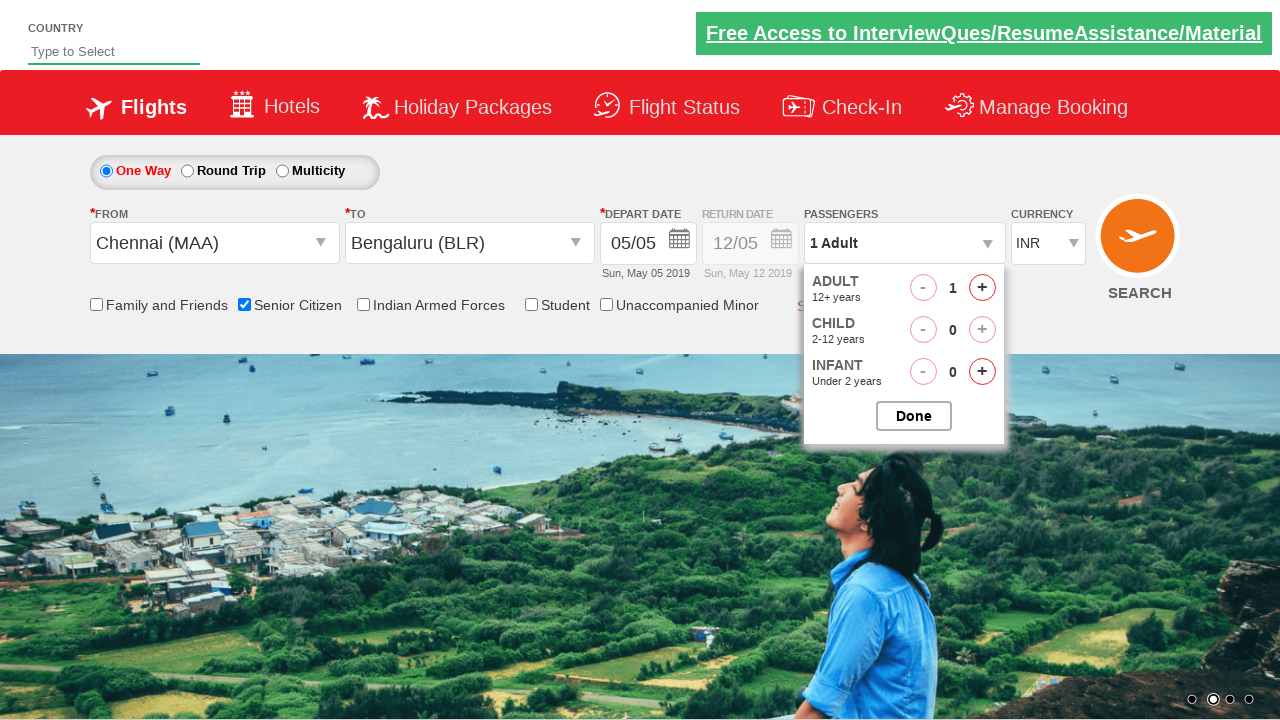

Incremented adult passenger count (1st click) at (982, 288) on #hrefIncAdt
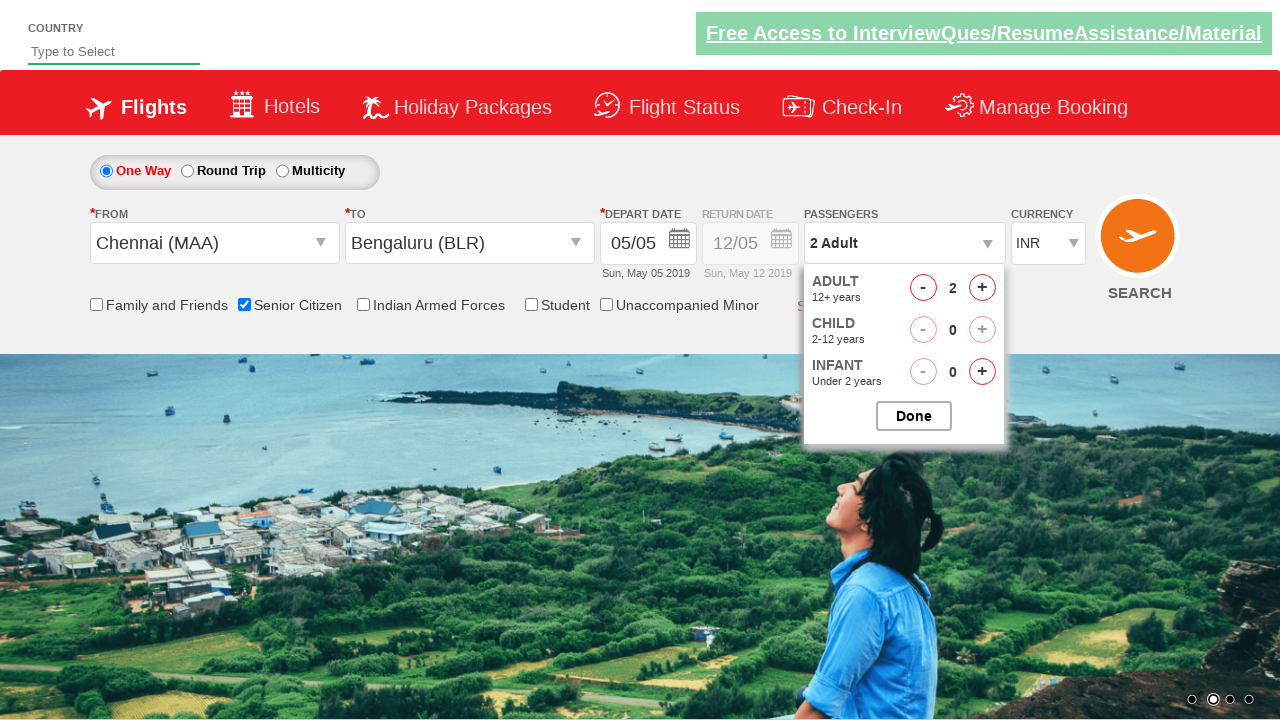

Incremented adult passenger count (2nd click) at (982, 288) on #hrefIncAdt
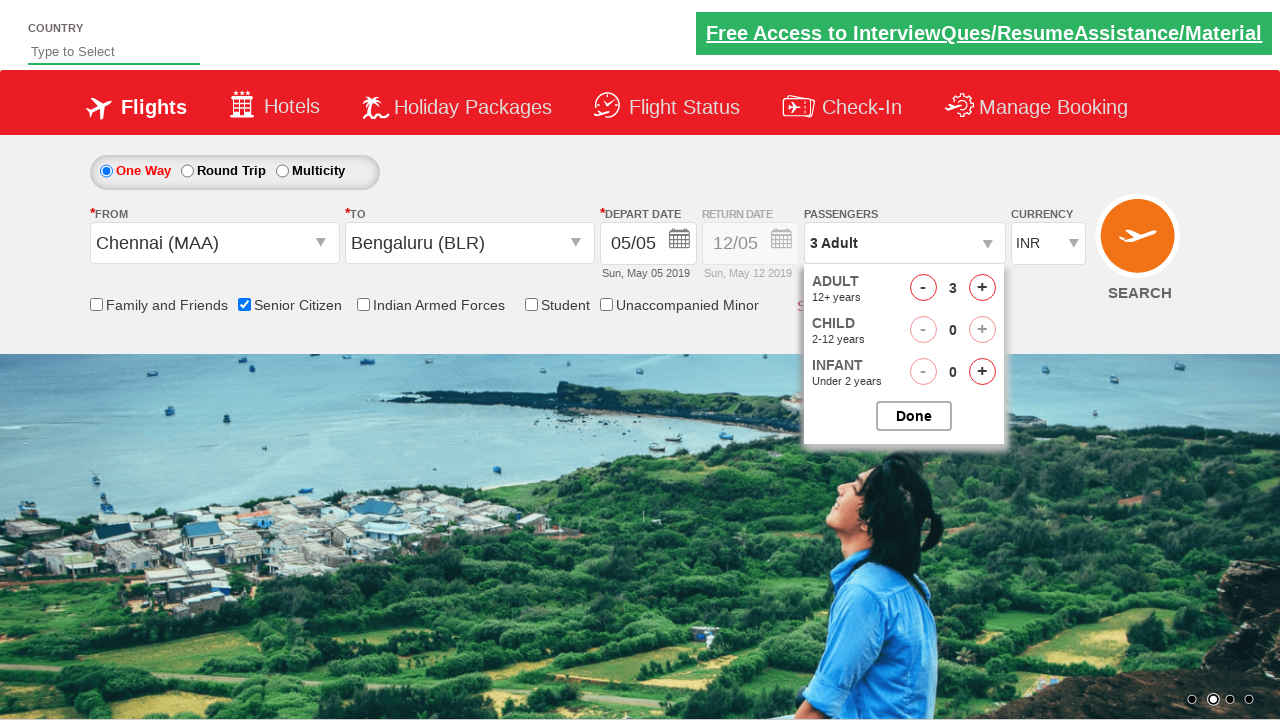

Incremented adult passenger count (3rd click) at (982, 288) on #hrefIncAdt
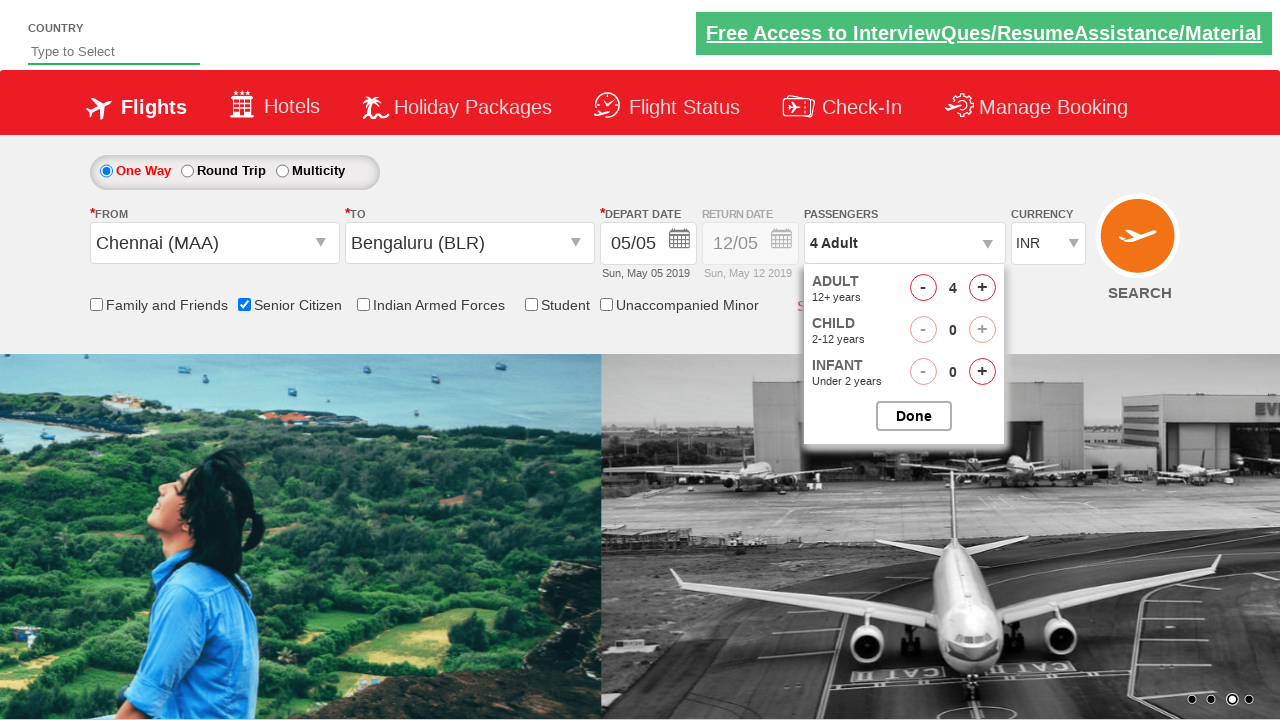

Closed passenger options popup at (914, 416) on #btnclosepaxoption
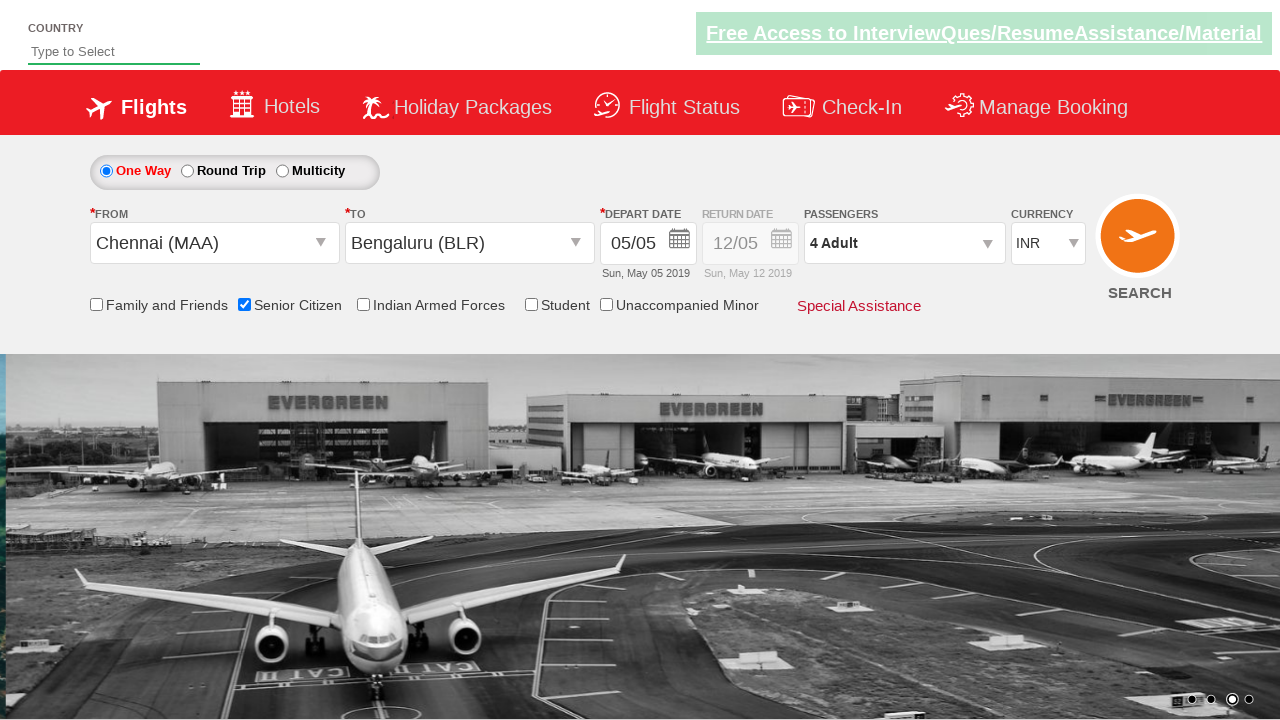

Selected currency from dropdown on #ctl00_mainContent_DropDownListCurrency
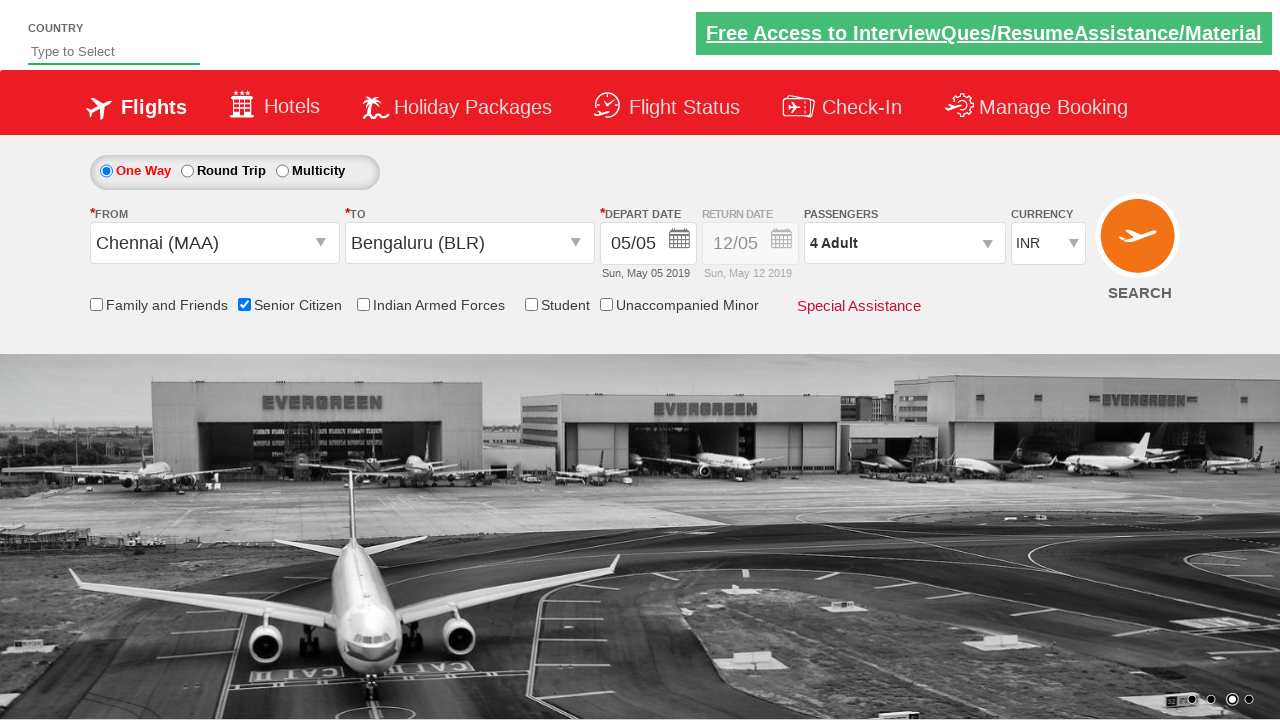

Clicked Find Flights button to submit search form at (1140, 245) on #ctl00_mainContent_btn_FindFlights
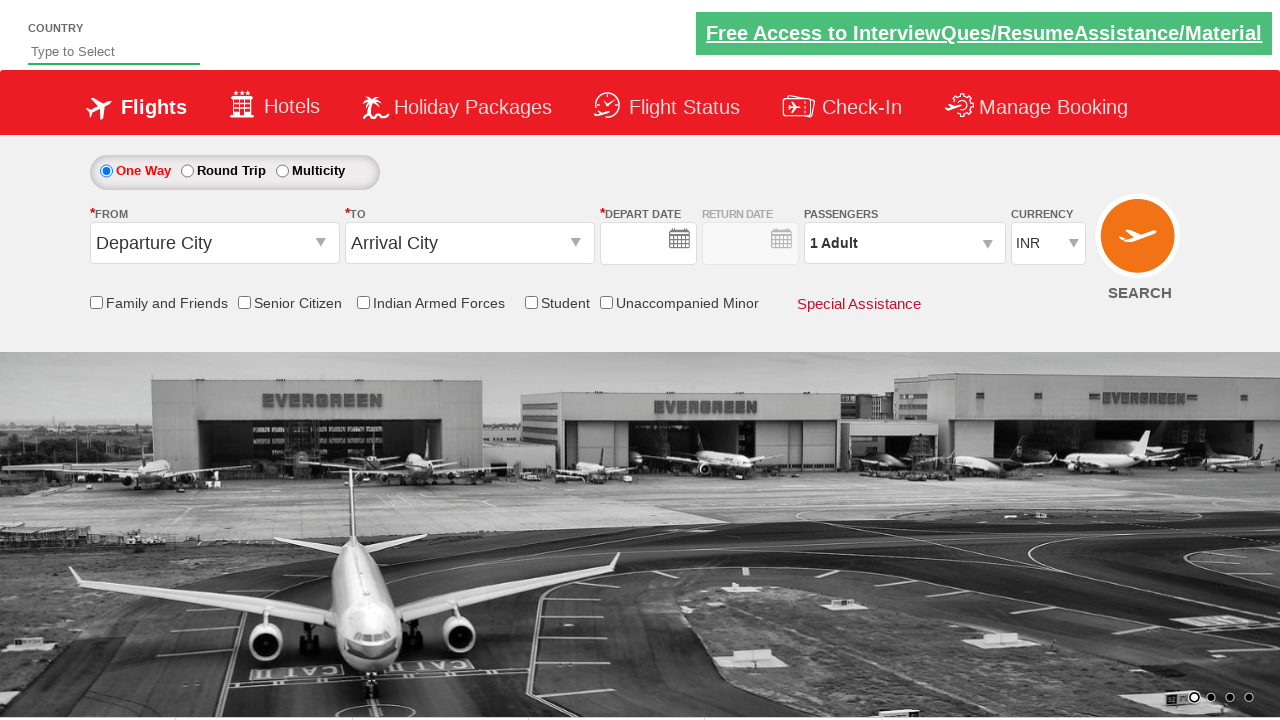

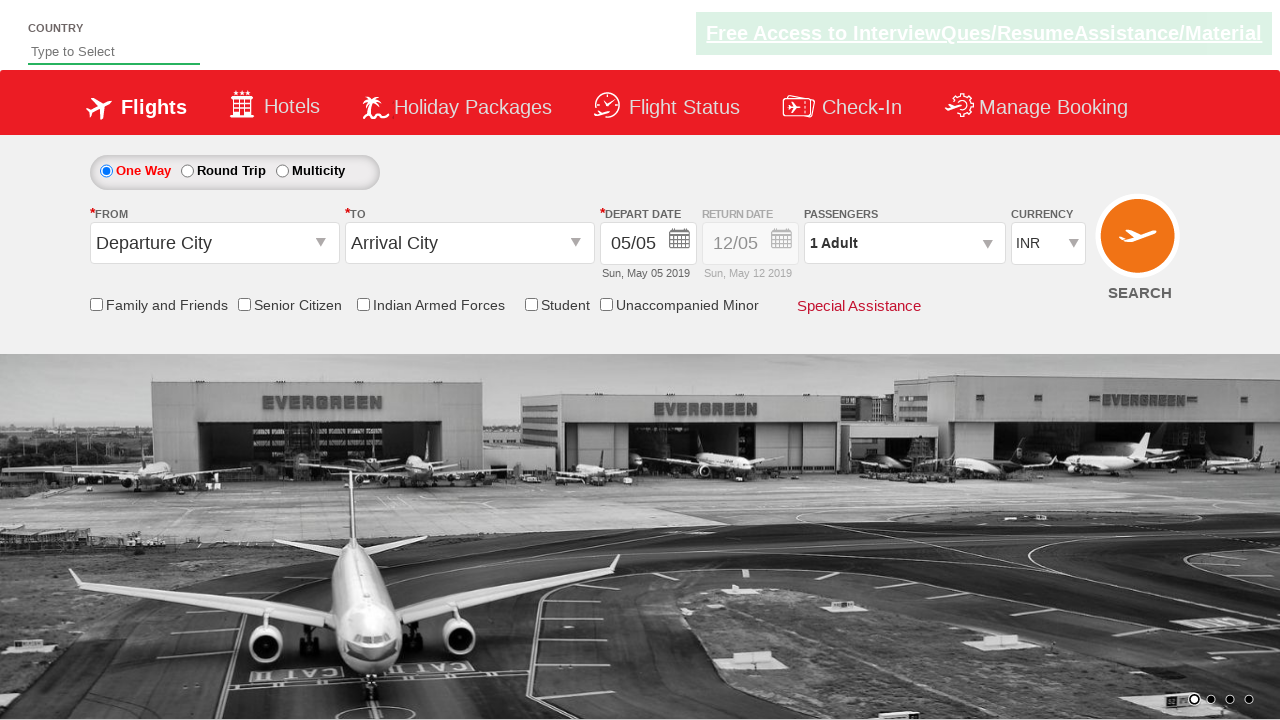